Tests modal dialog functionality by opening a small modal, closing it, then opening a large modal and closing it, verifying the modal content is displayed correctly.

Starting URL: https://demoqa.com/modal-dialogs

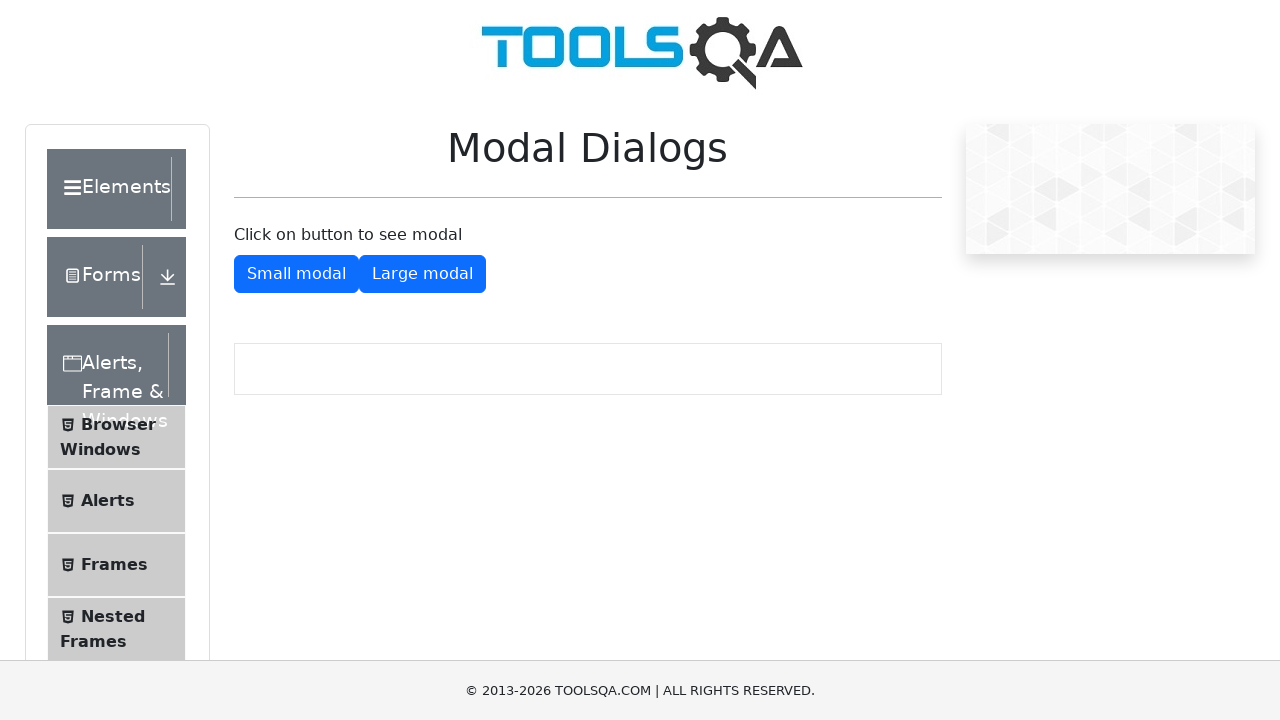

Clicked button to open small modal at (296, 274) on #showSmallModal
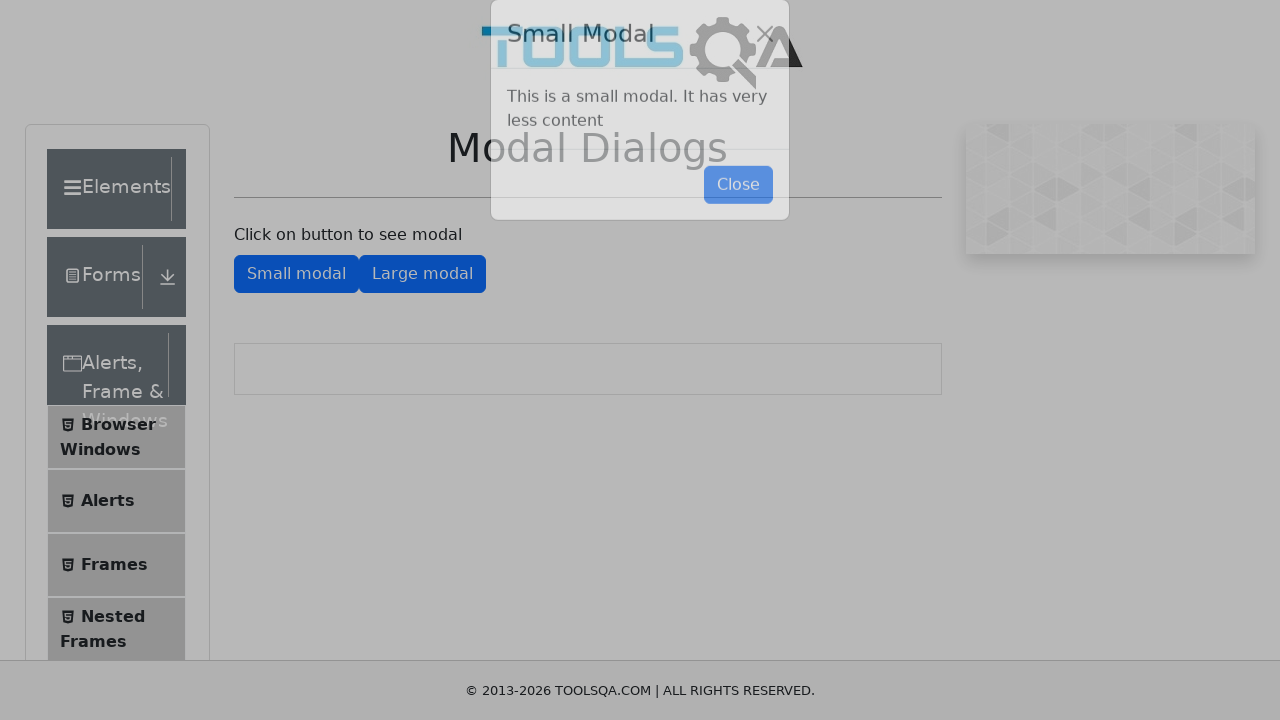

Small modal close button became visible
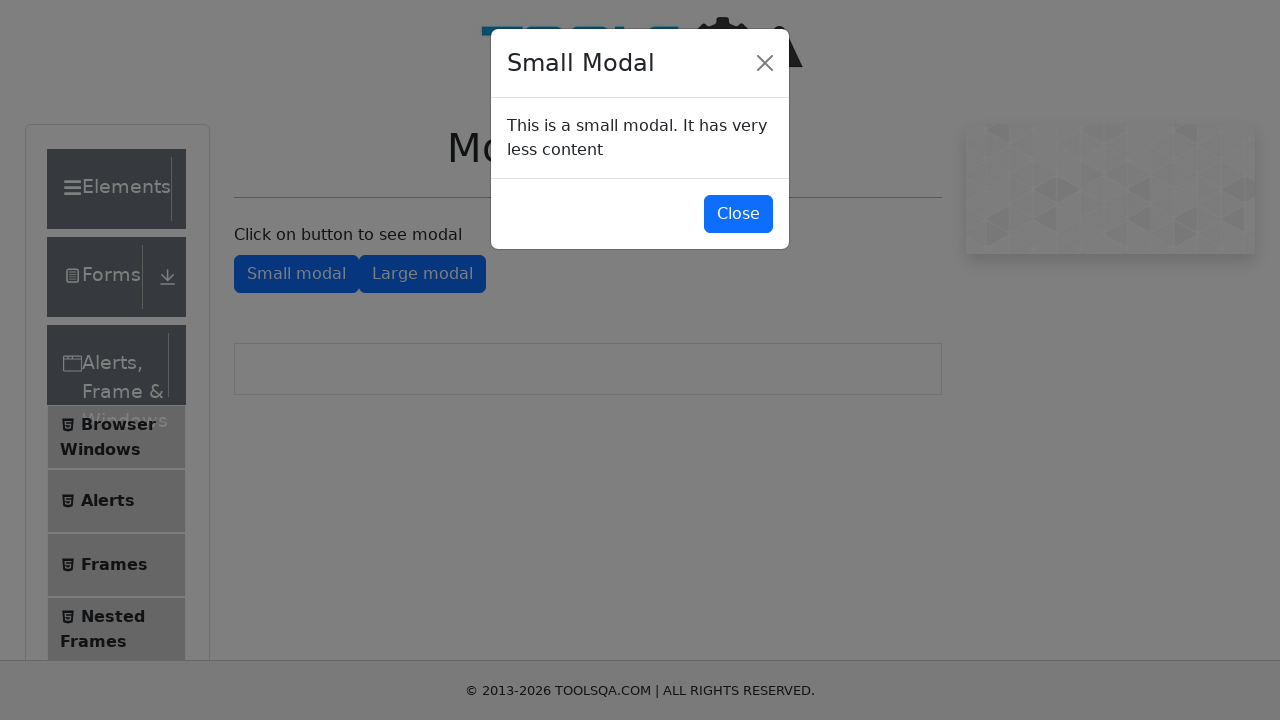

Clicked button to close small modal at (738, 214) on #closeSmallModal
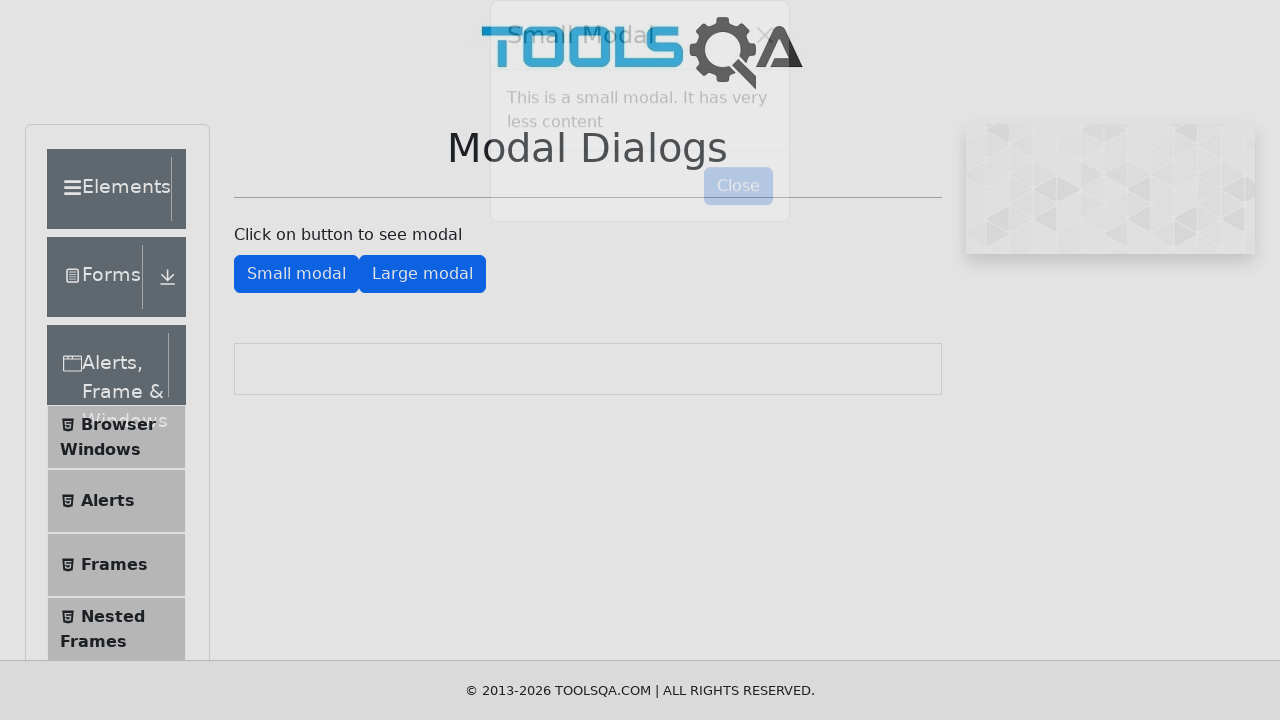

Clicked button to open large modal at (422, 274) on #showLargeModal
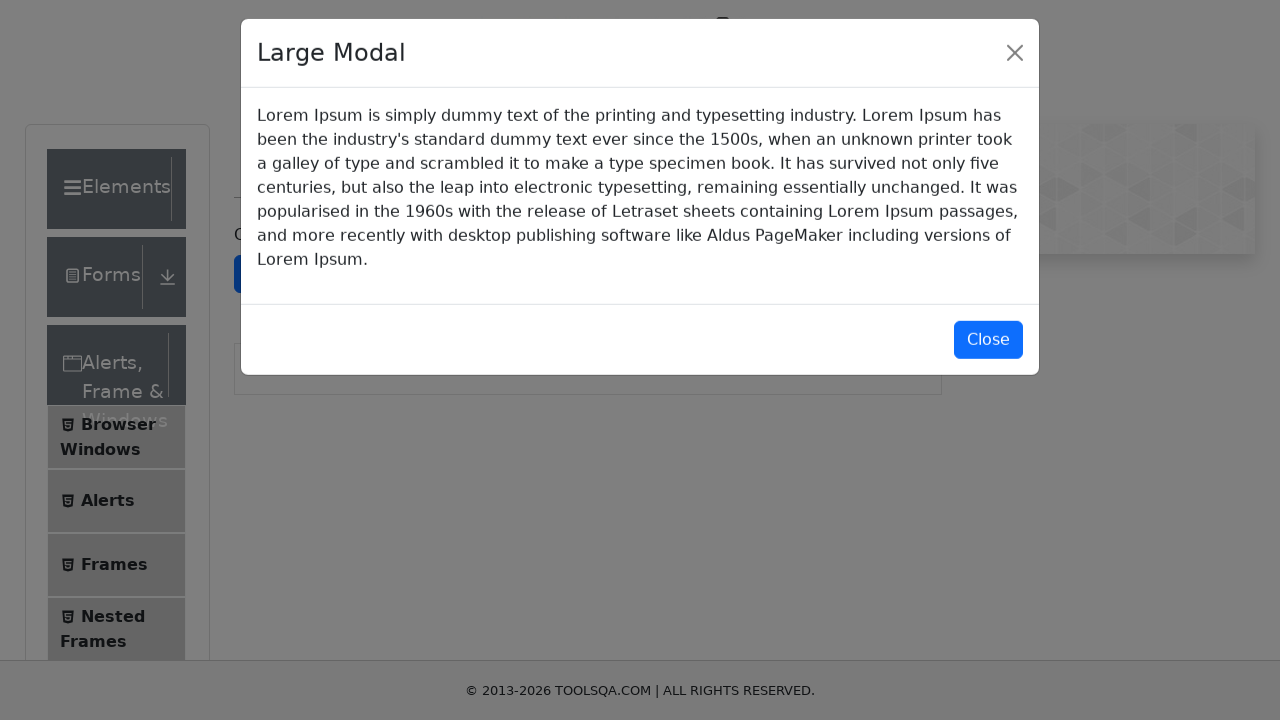

Large modal close button became visible
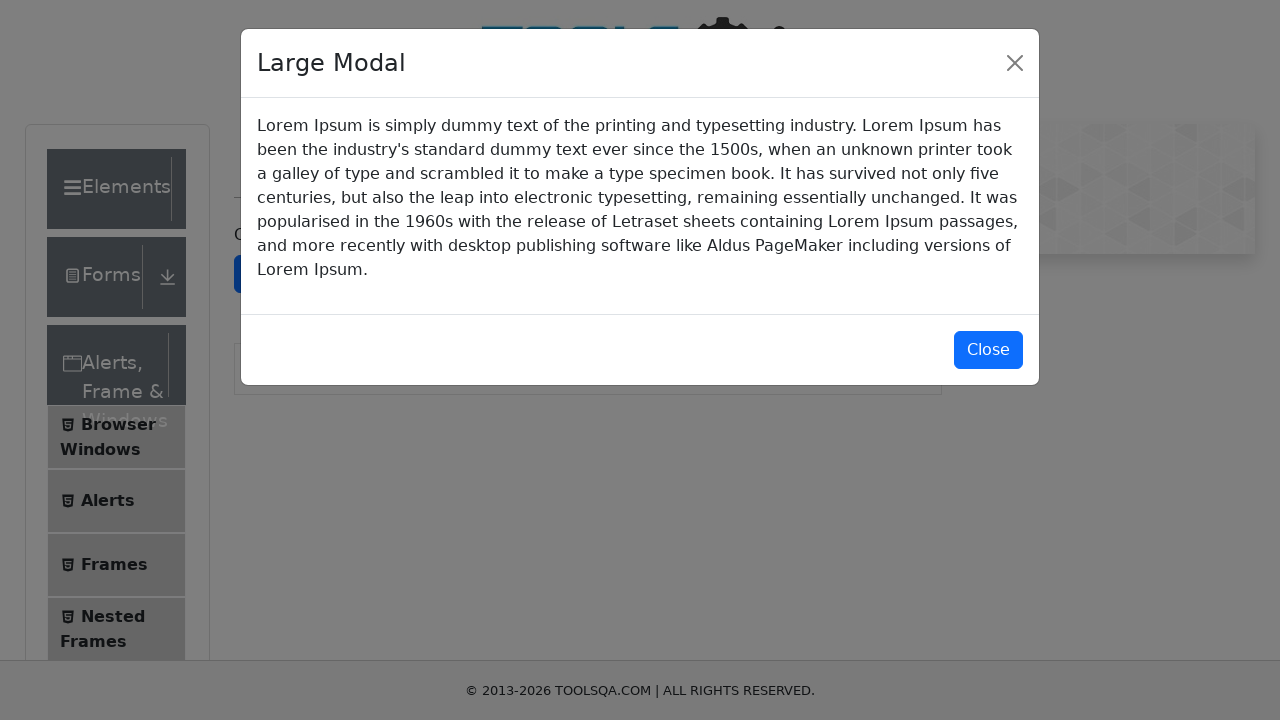

Clicked button to close large modal at (988, 350) on #closeLargeModal
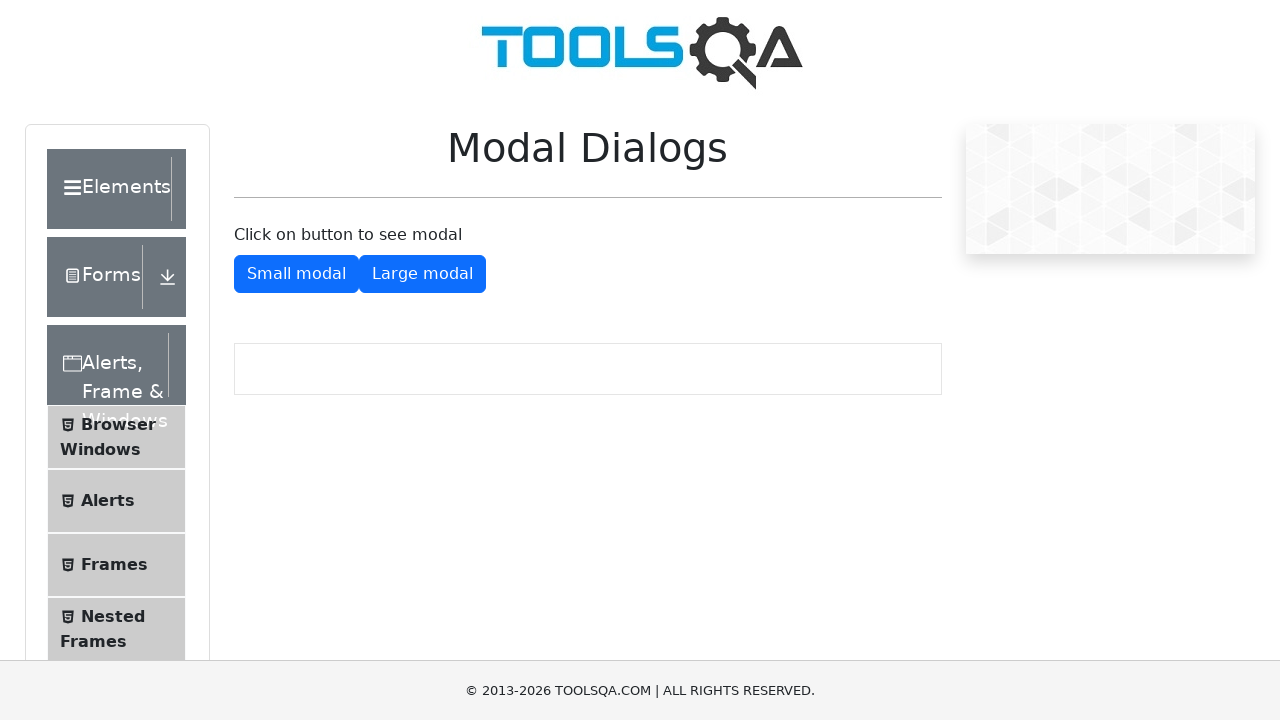

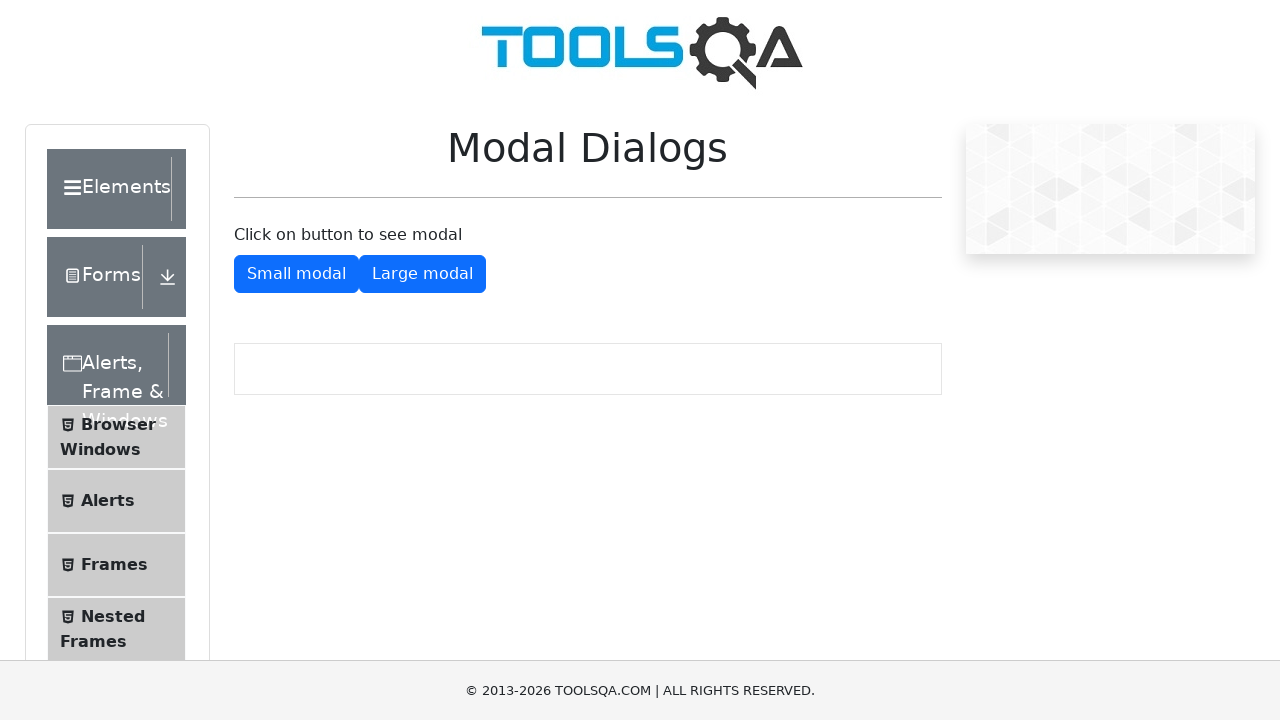